Tests multi-page navigation by clicking through navigation links and pagination controls

Starting URL: http://bonigarcia.dev/selenium-webdriver-java/

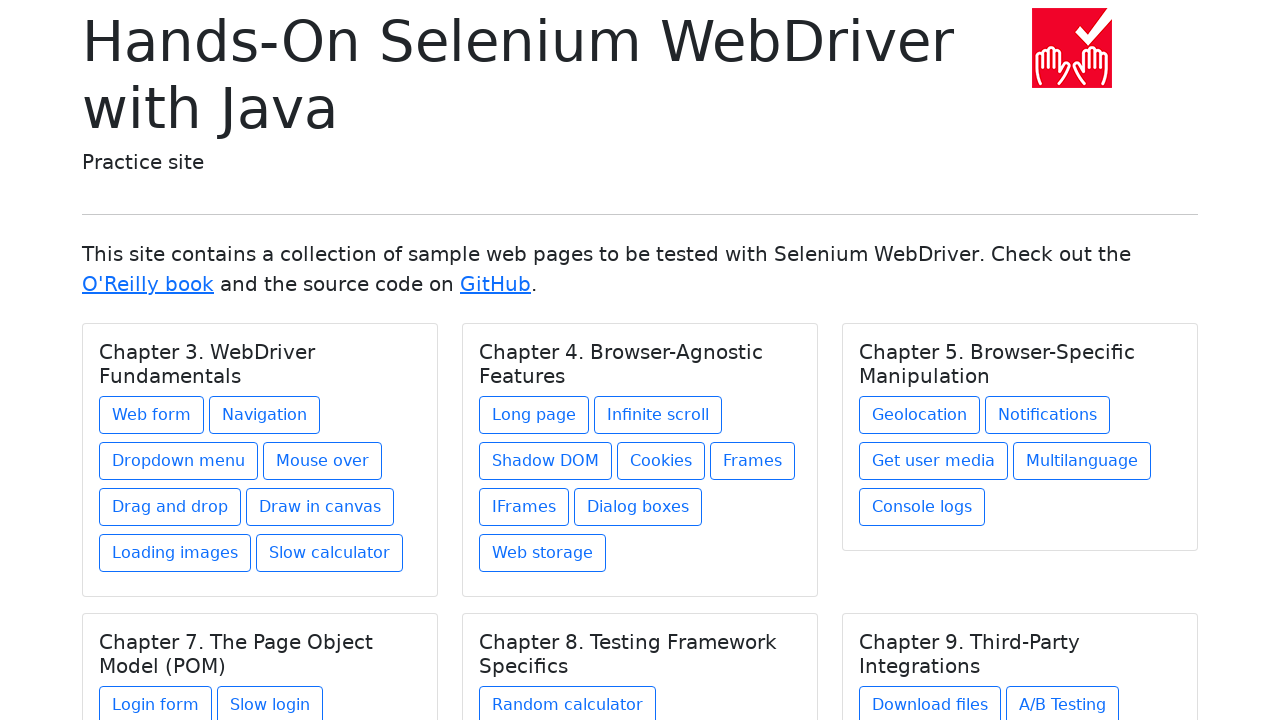

Clicked on Navigation link at (264, 415) on xpath=//a[text()='Navigation']
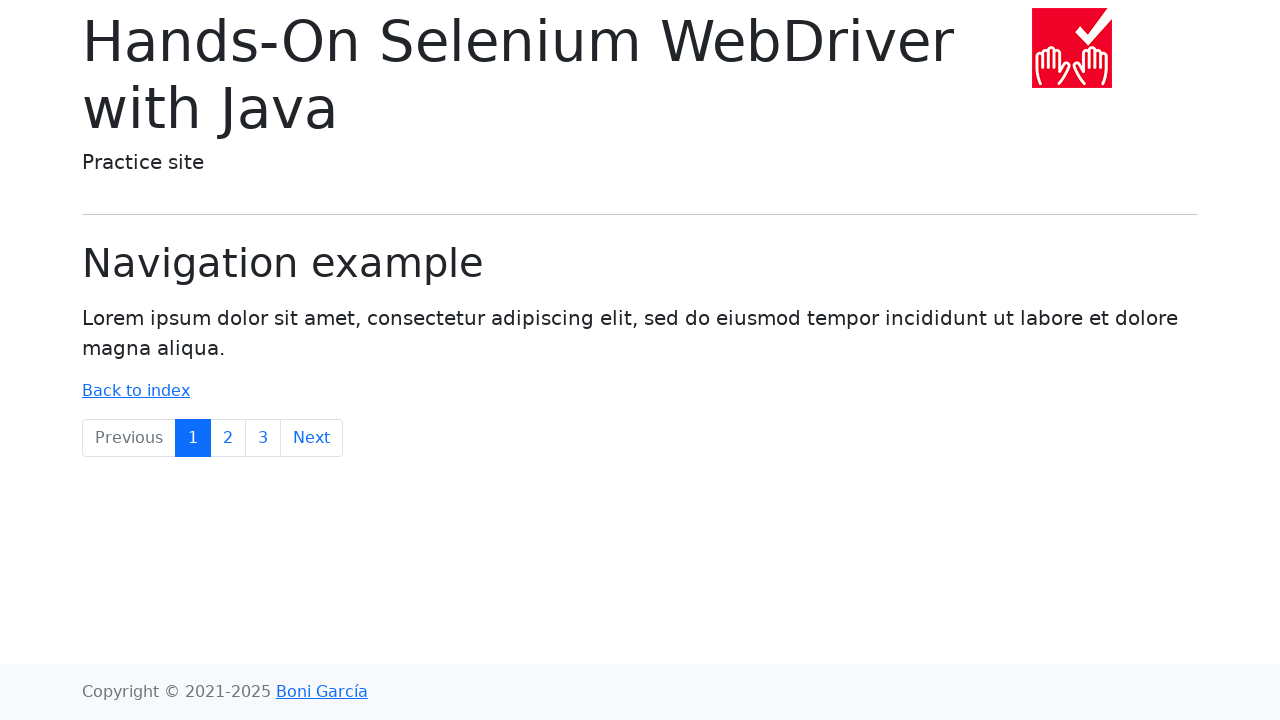

Clicked Next pagination button at (312, 438) on xpath=//a[text()='Next']
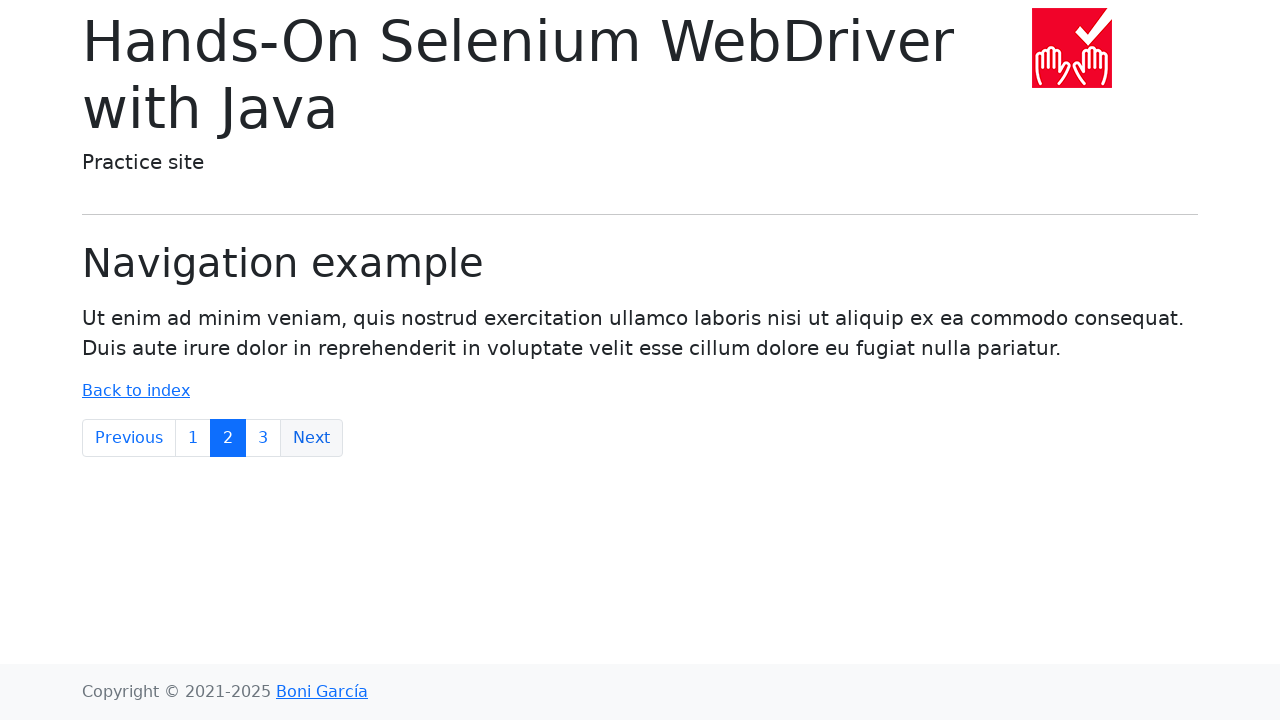

Clicked on page 3 pagination link at (263, 438) on xpath=//a[text()='3']
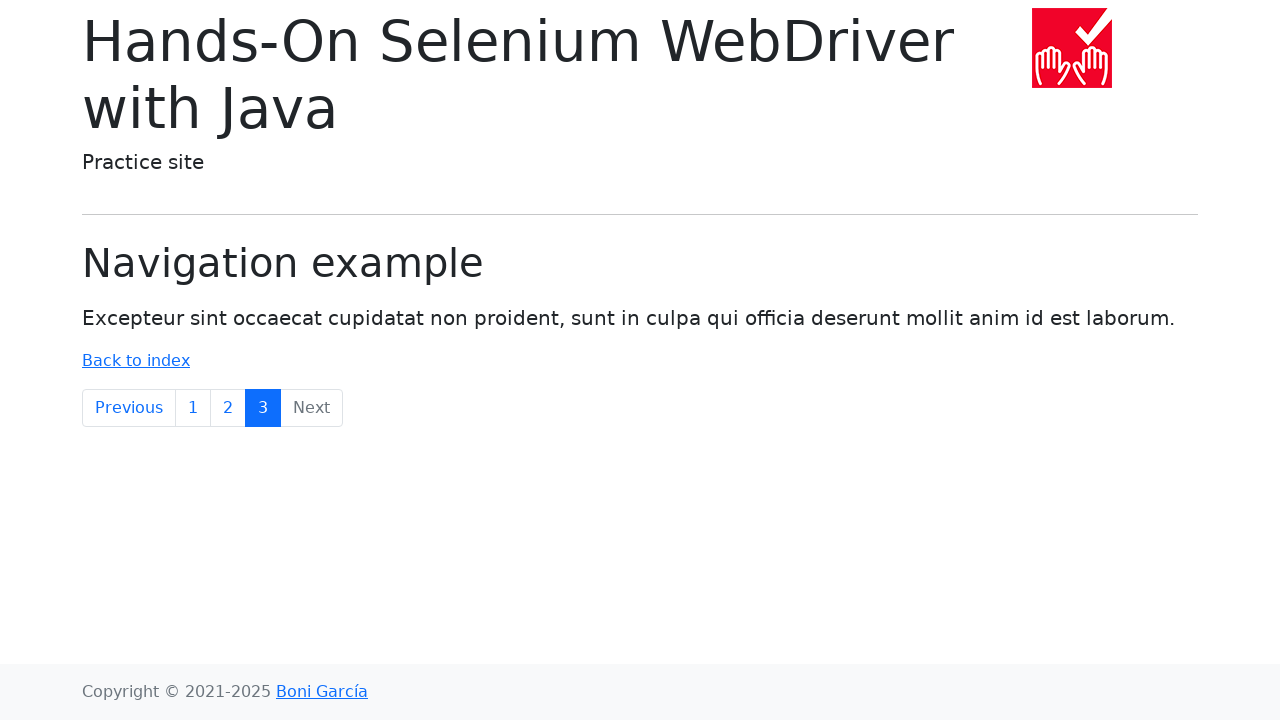

Clicked on page 2 pagination link at (228, 408) on xpath=//a[text()='2']
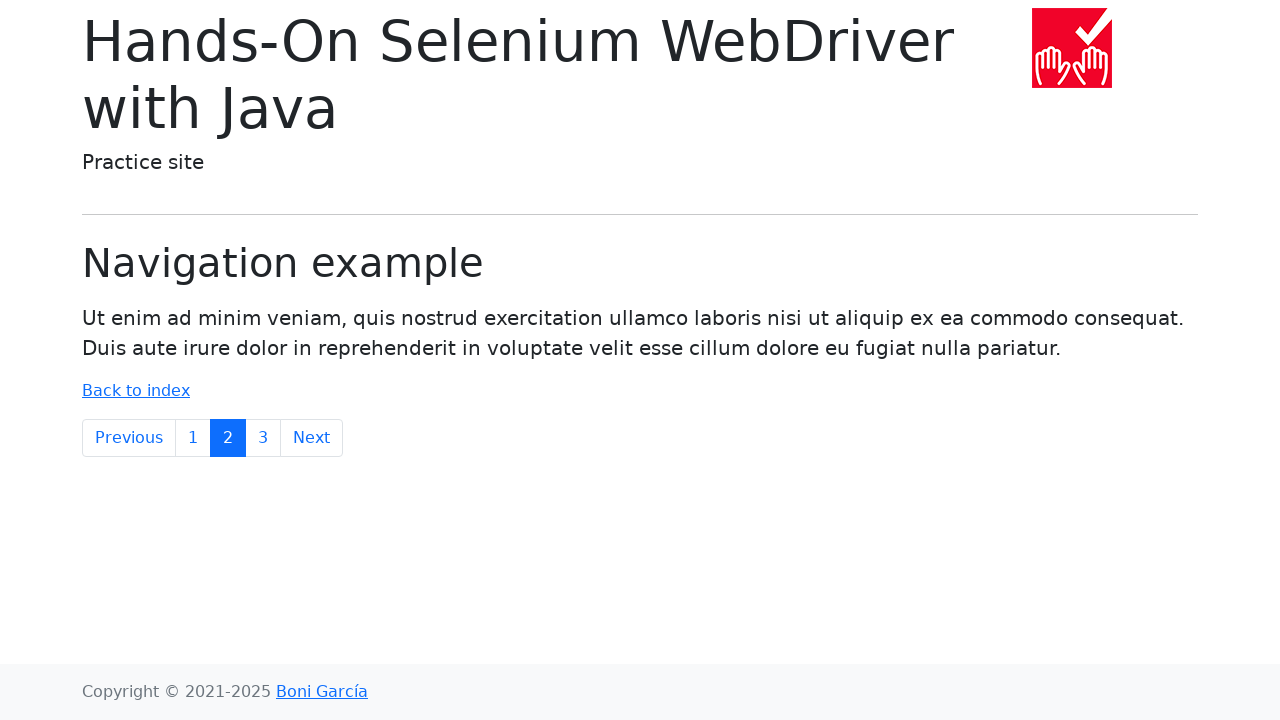

Clicked Previous pagination button at (129, 438) on xpath=//a[text()='Previous']
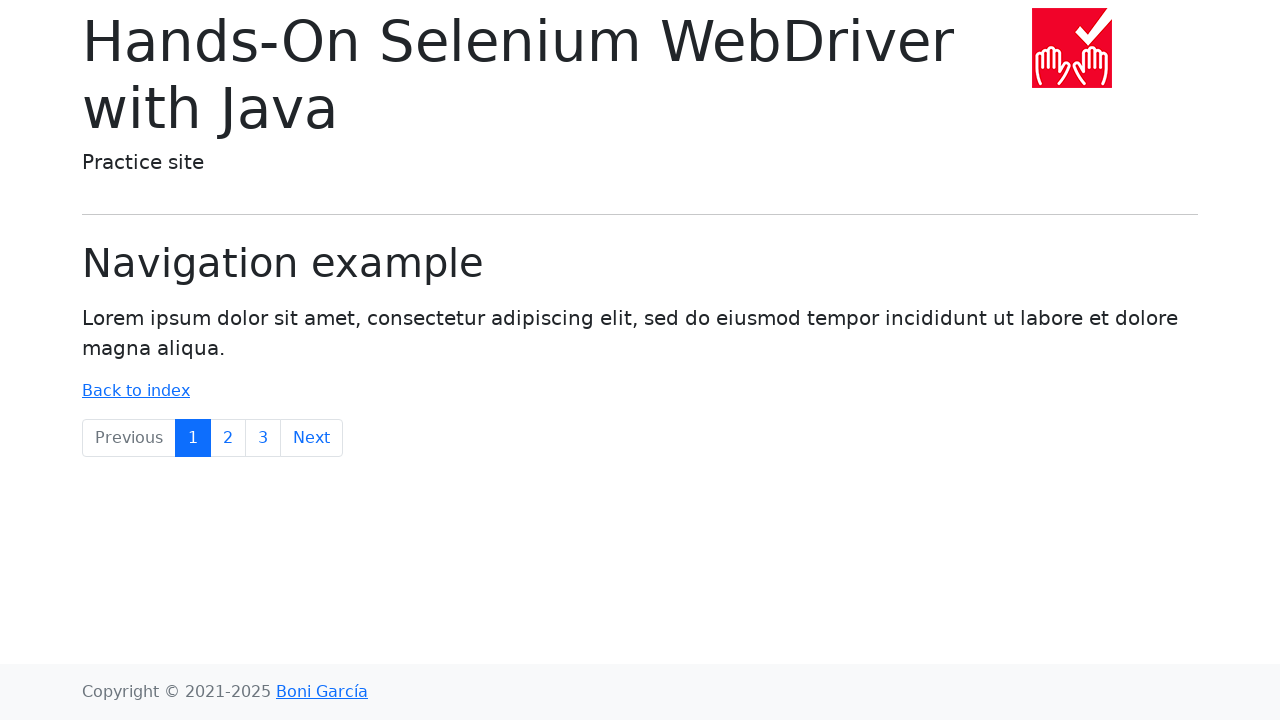

Retrieved page body text content
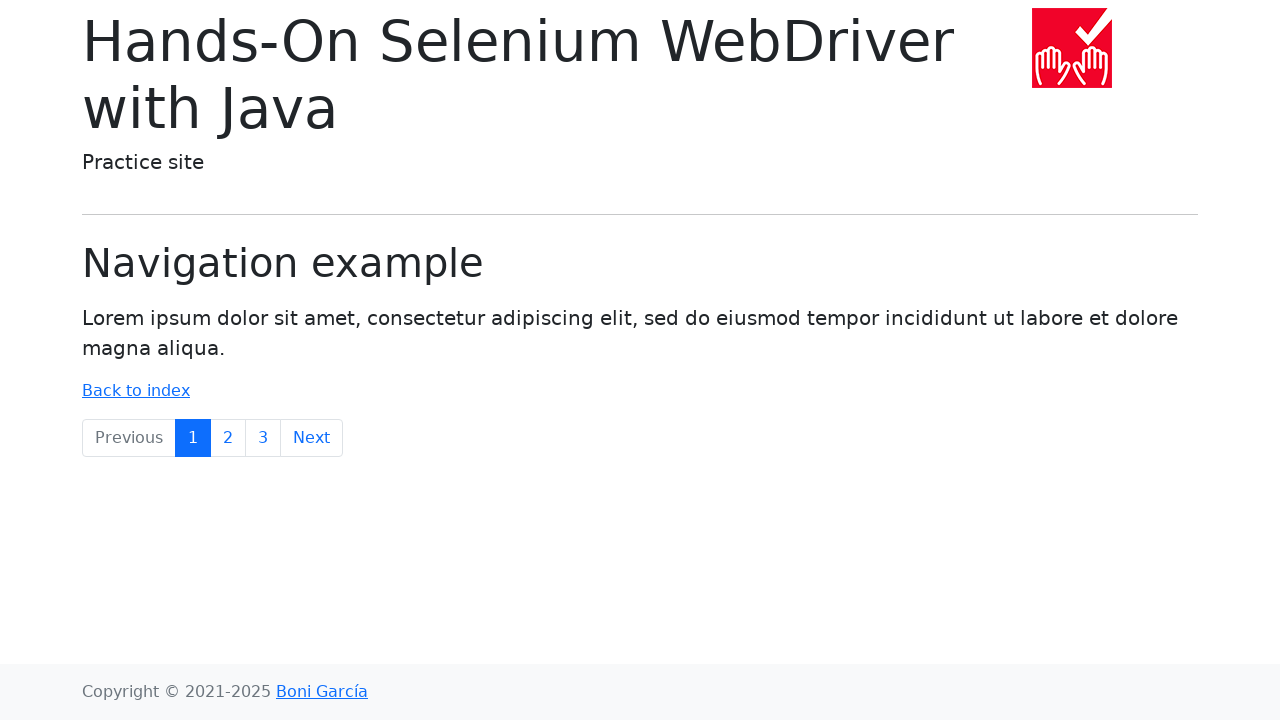

Verified that 'Lorem ipsum' text is present in page content
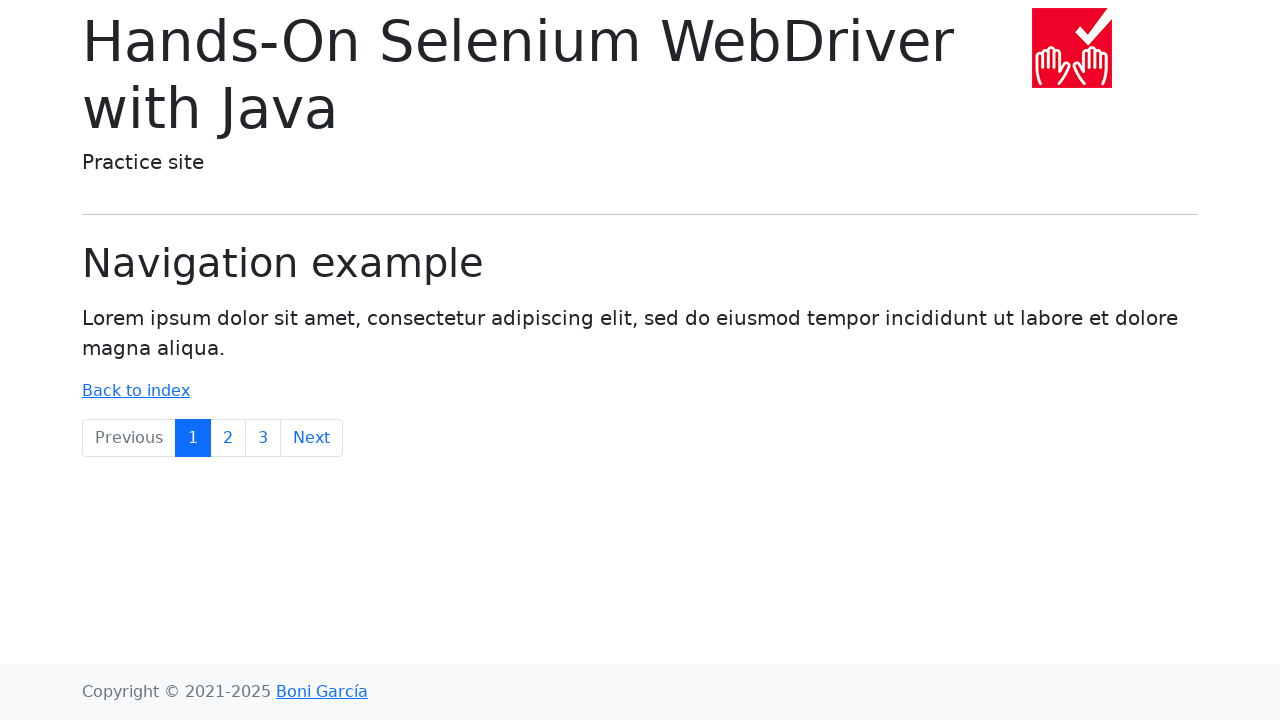

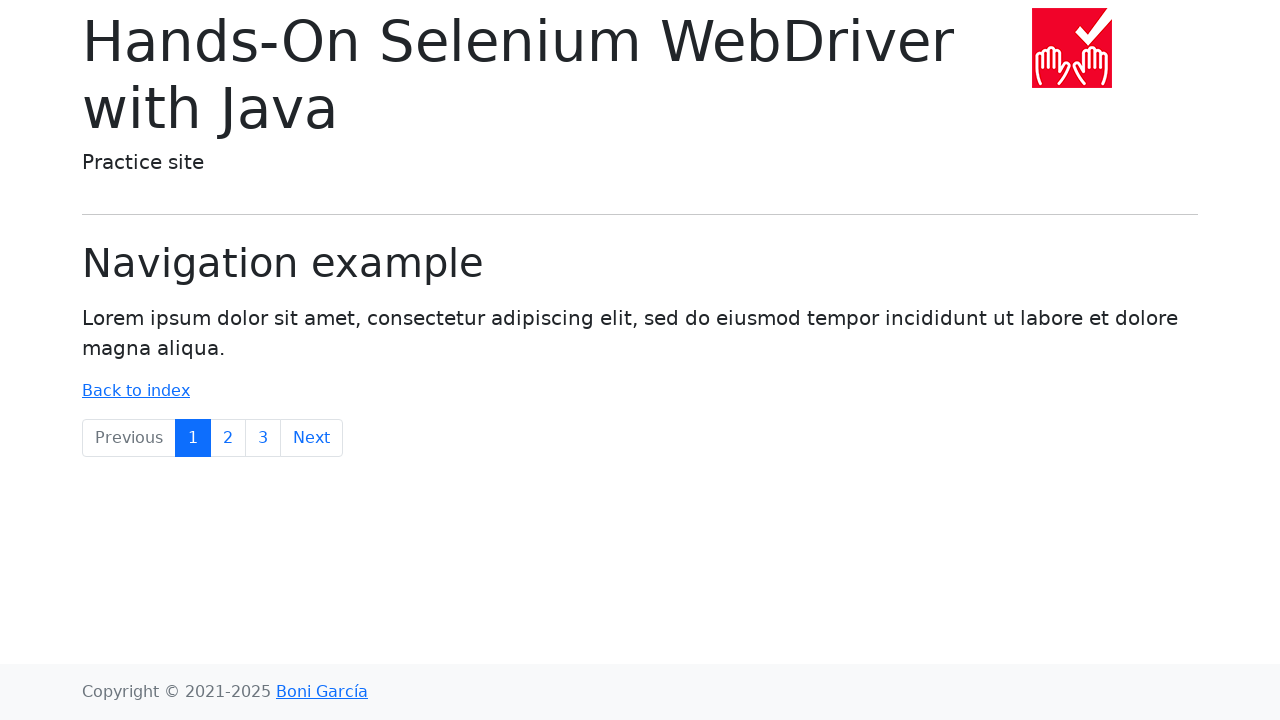